Tests frame handling on W3Schools tryit editor by switching to iframe, clicking submit button, then switching back to parent frame and clicking Run button

Starting URL: https://www.w3schools.com/tags/tryit.asp?filename=tryhtml5_input_type_submit

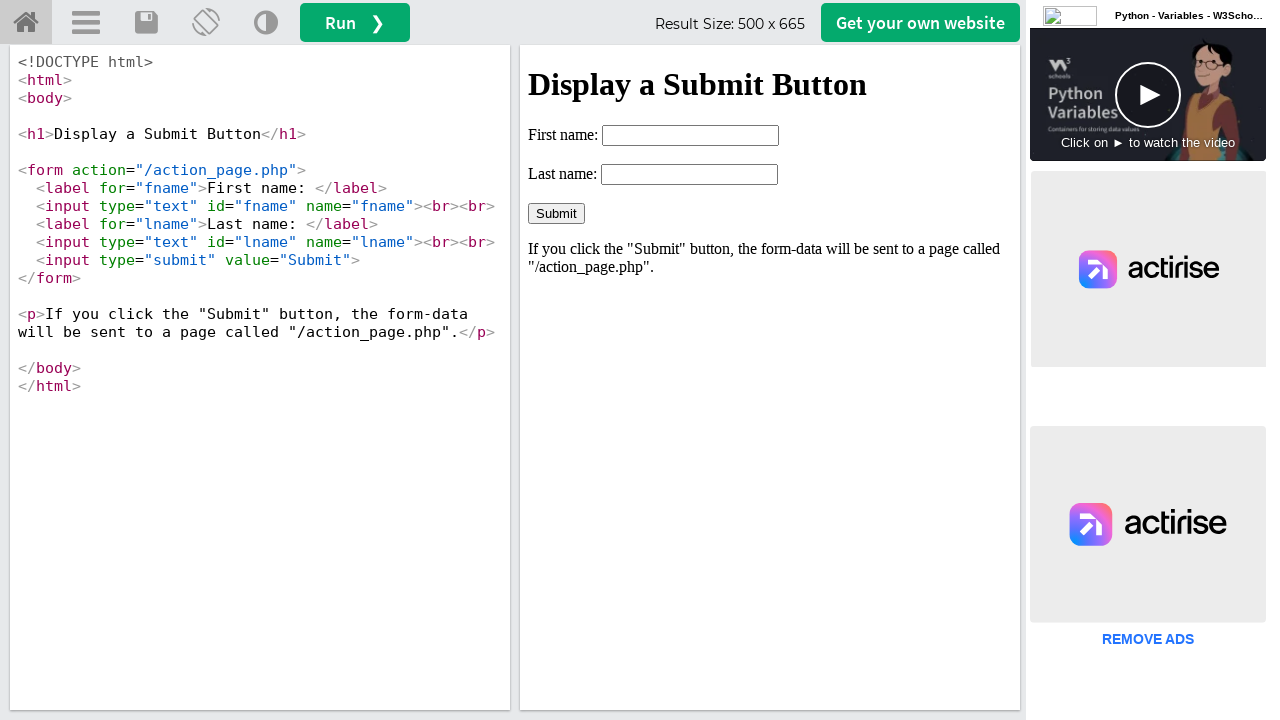

Located iframe with ID 'iframeResult'
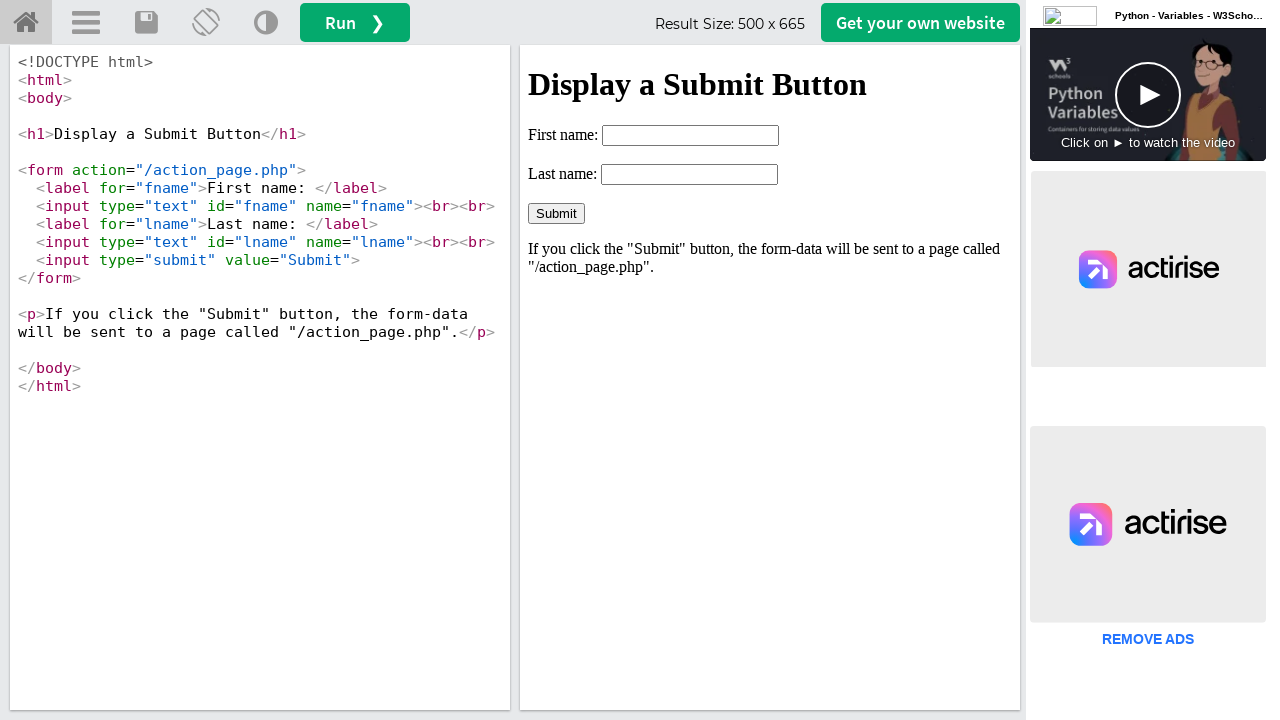

Clicked Submit button inside iframe at (556, 213) on #iframeResult >> internal:control=enter-frame >> input[value='Submit']
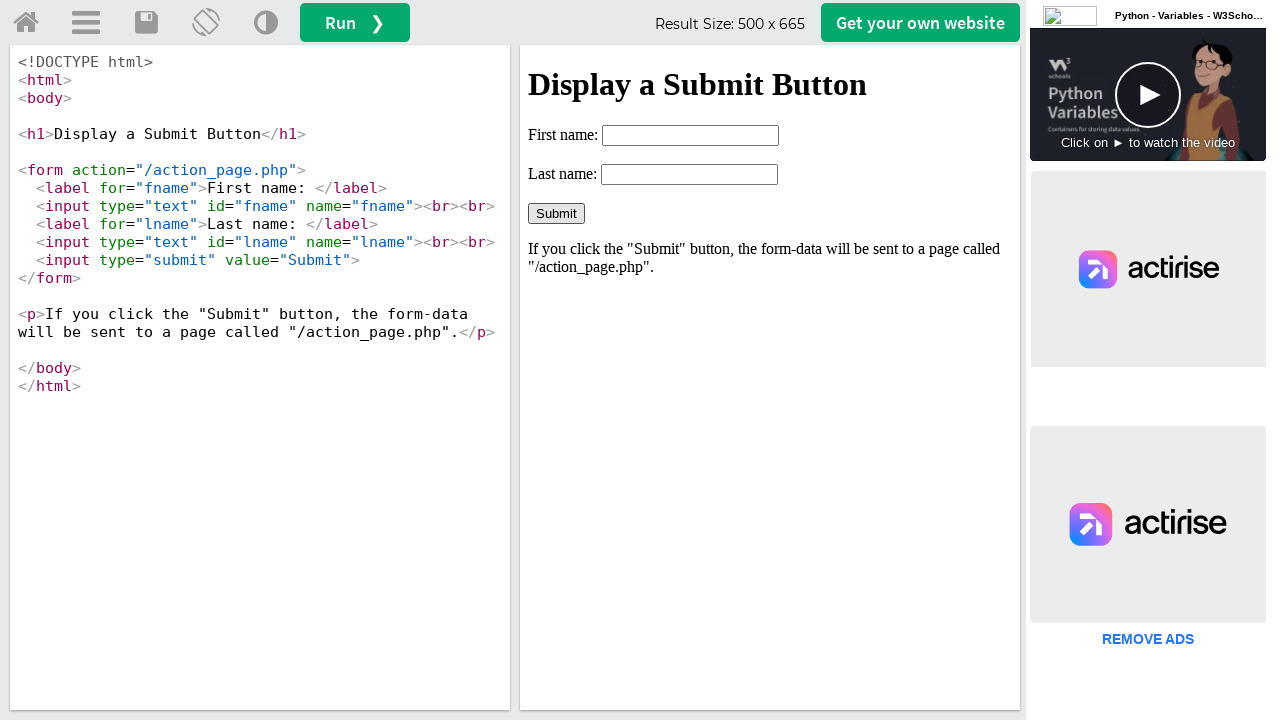

Waited 2 seconds for submit action to complete
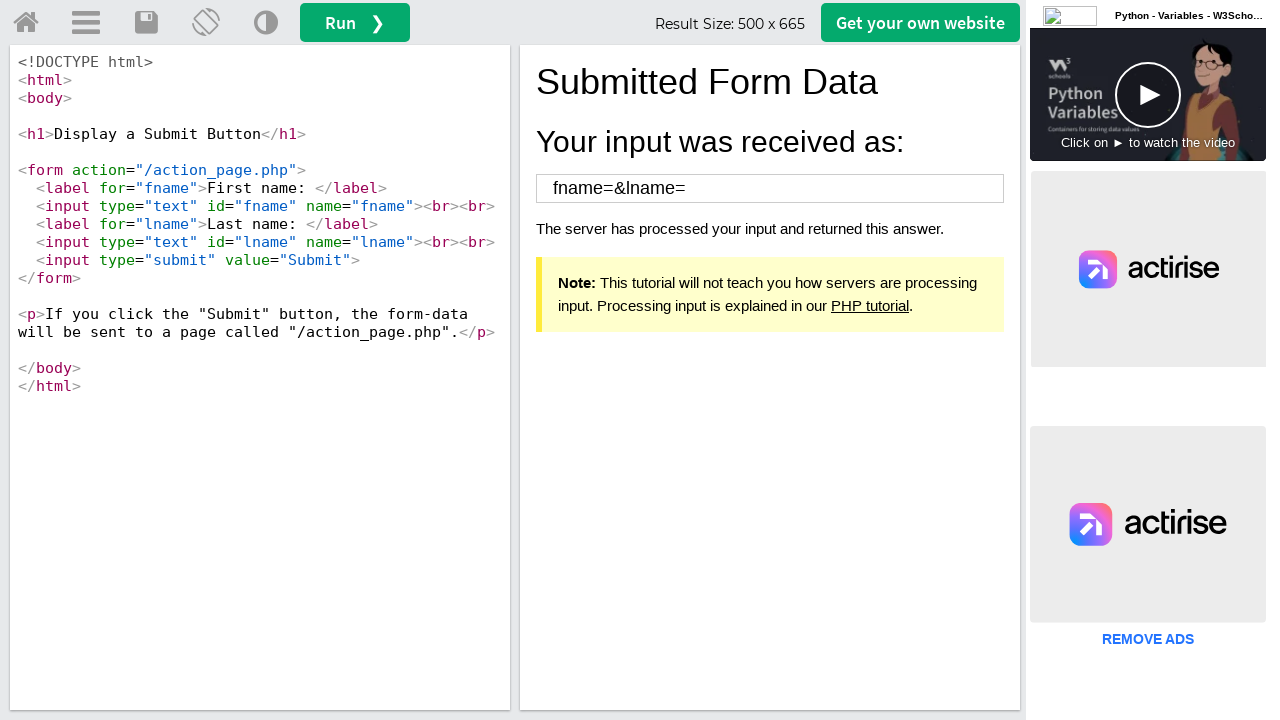

Clicked Run button in parent frame at (355, 22) on button:has-text('Run')
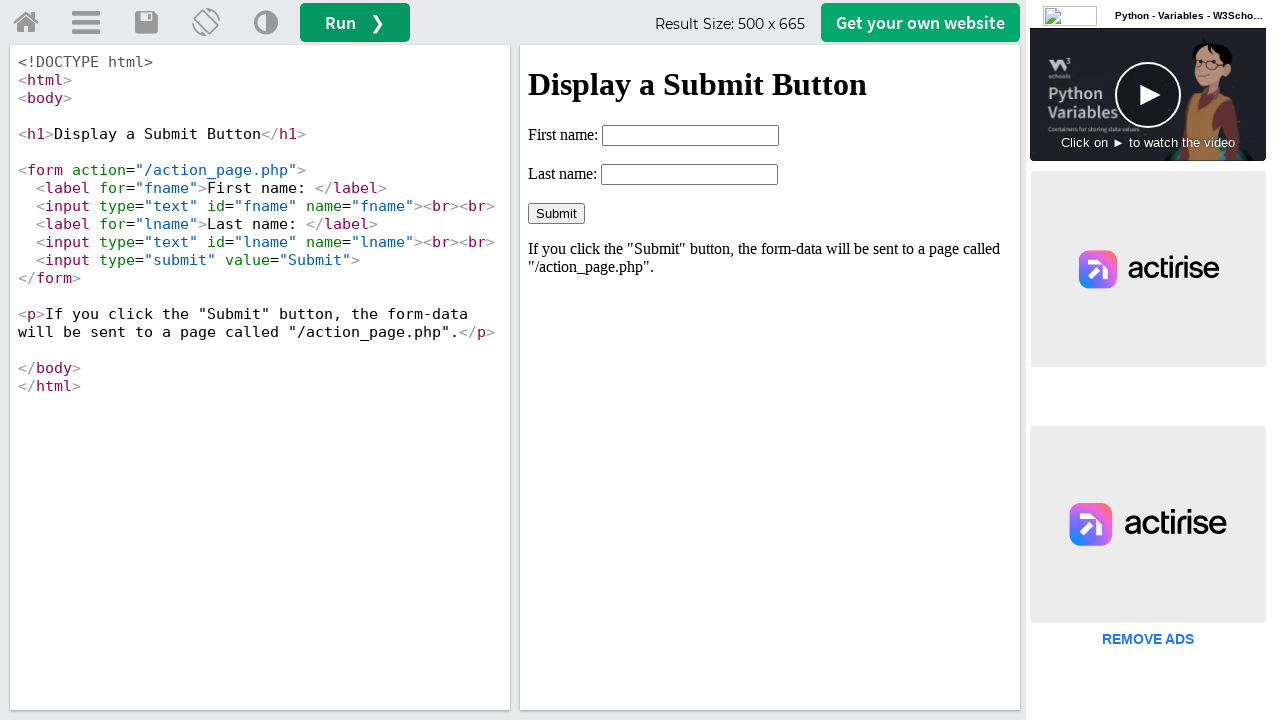

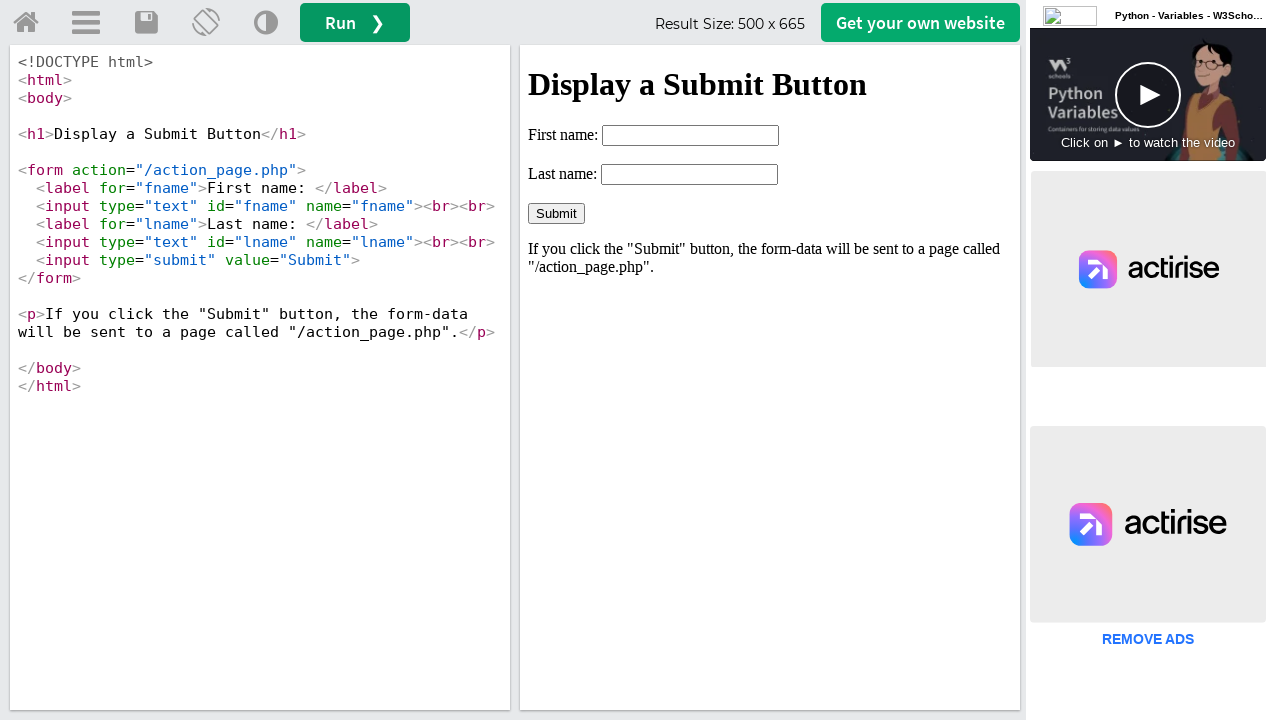